Tests the Sortable interaction feature on DemoQA by navigating to the Interactions section, clicking on Sortable, then switching between List and Grid tabs.

Starting URL: https://demoqa.com/

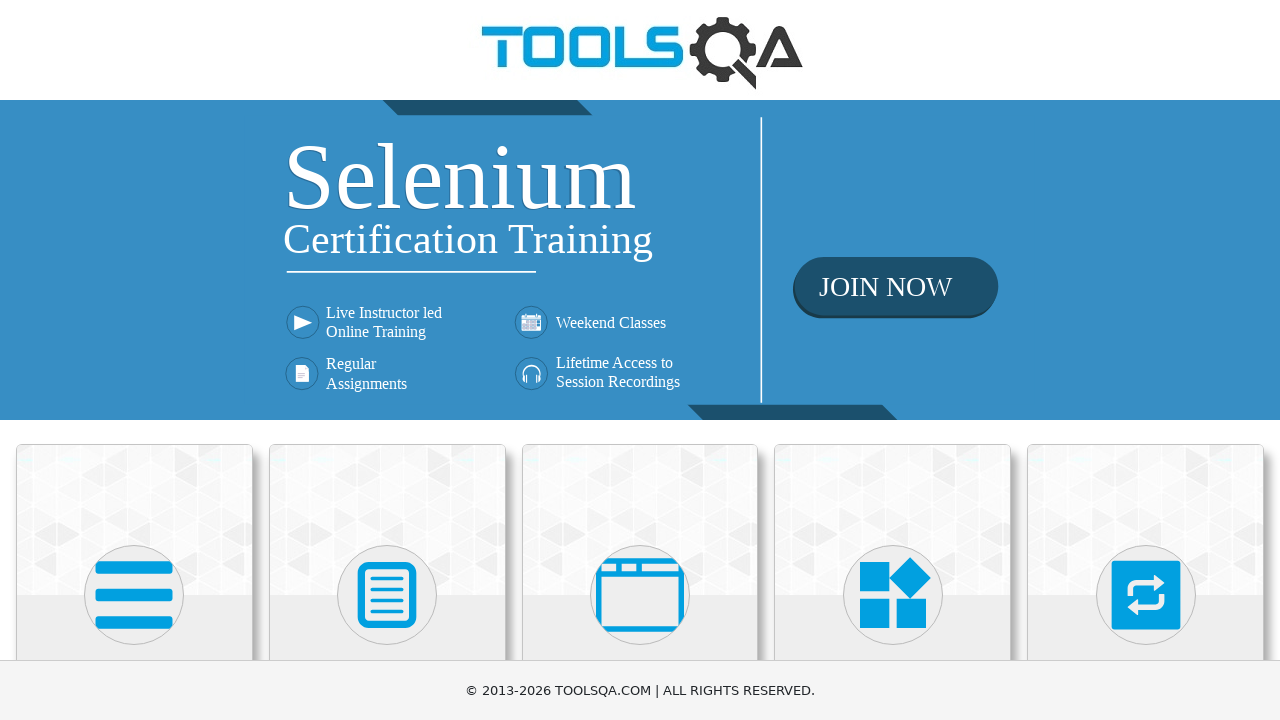

Clicked on Interactions menu item at (1146, 360) on text=Interactions
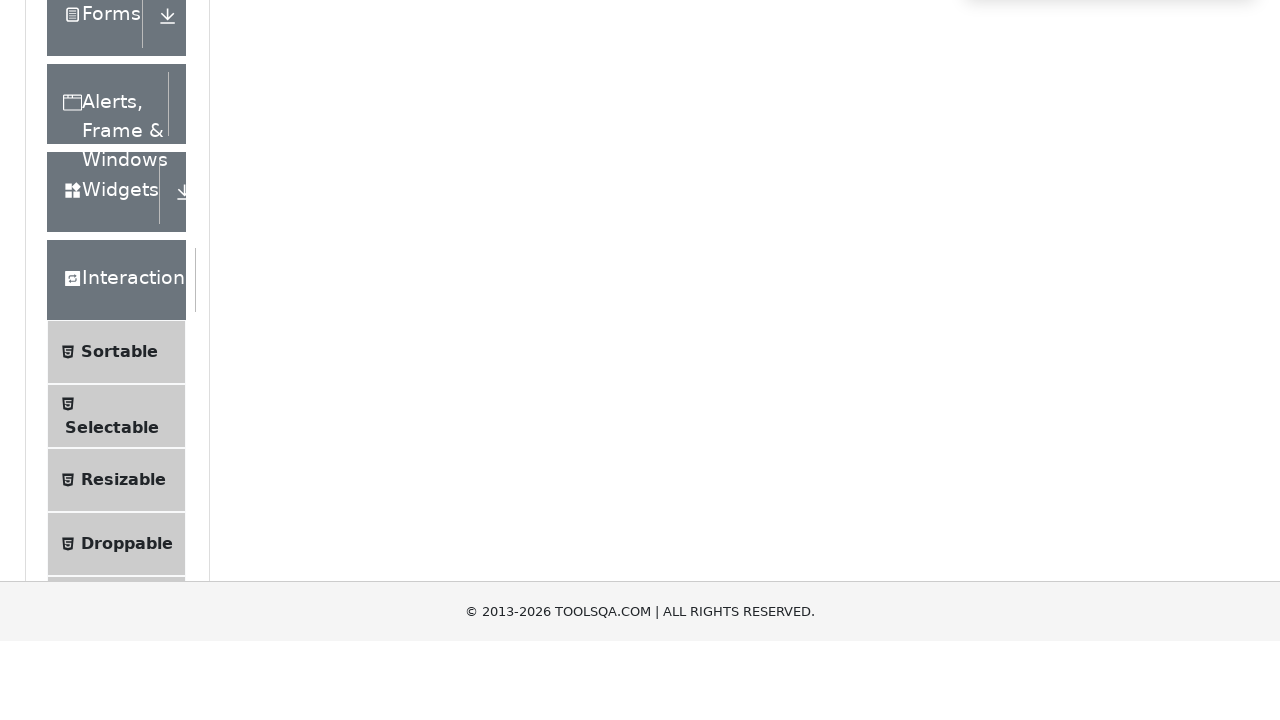

Clicked on Sortable option at (119, 613) on text=Sortable
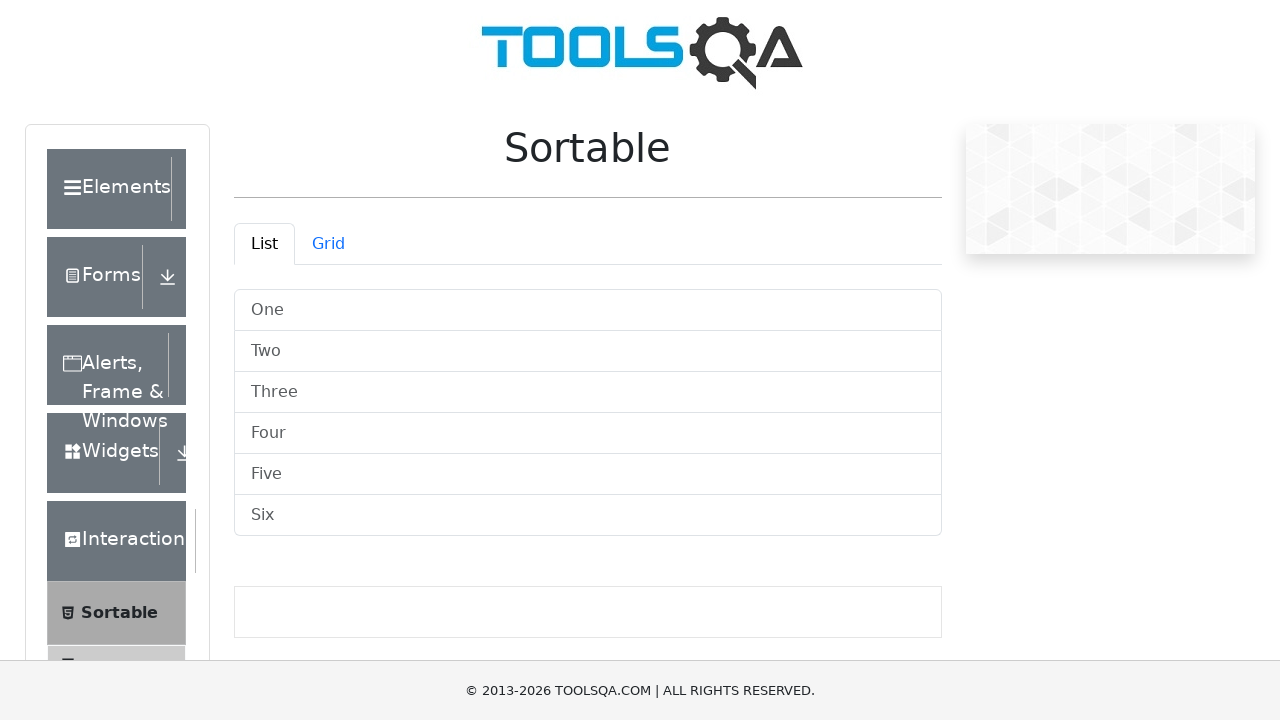

List tab loaded
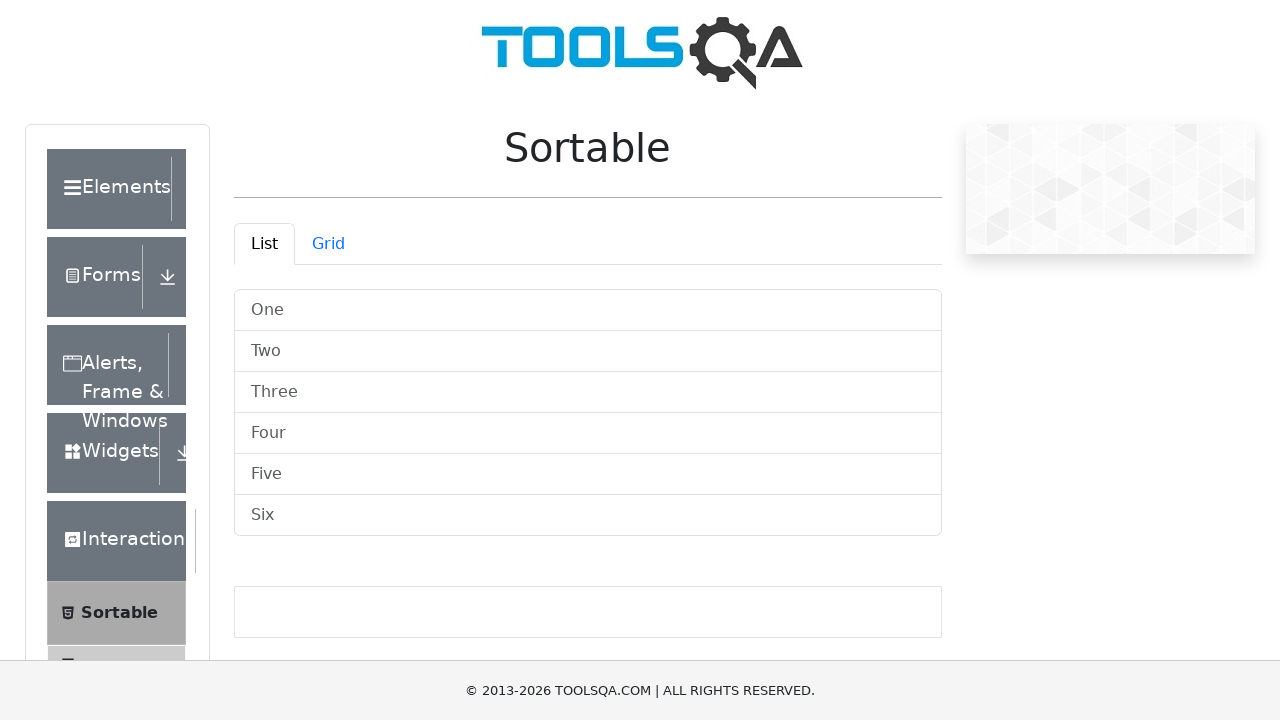

Clicked on List tab at (264, 244) on text=List
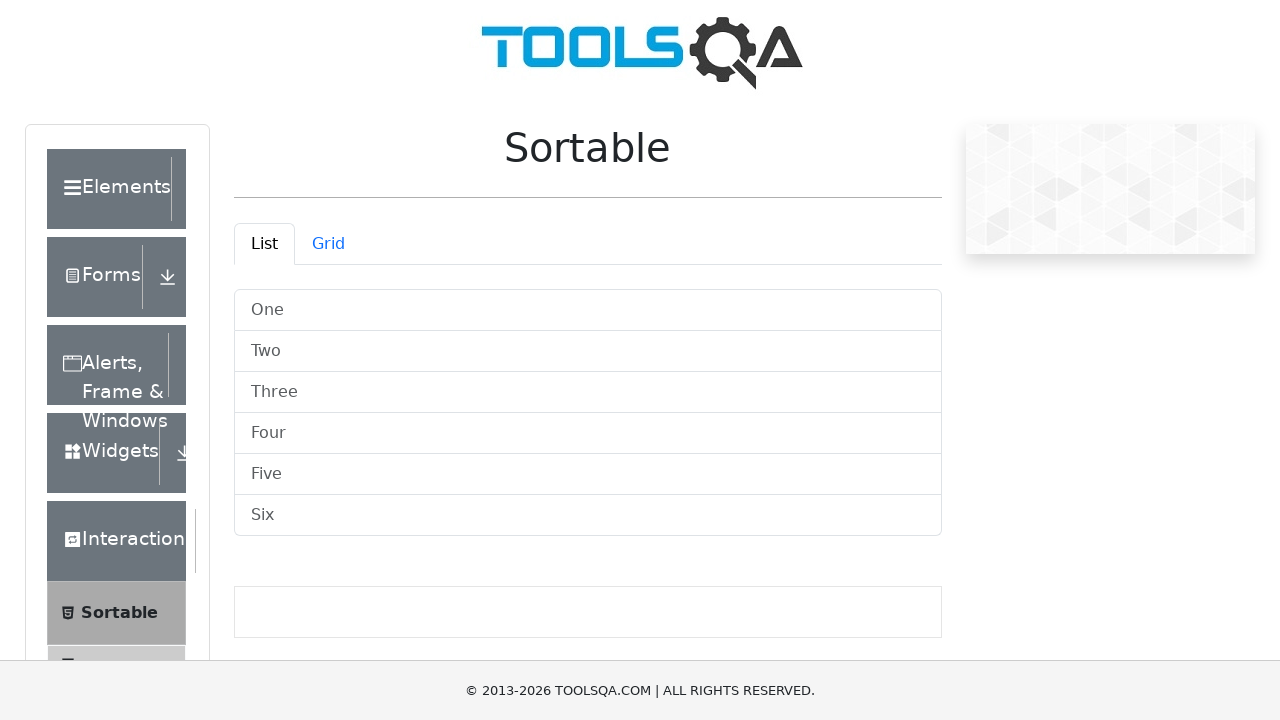

Grid tab loaded
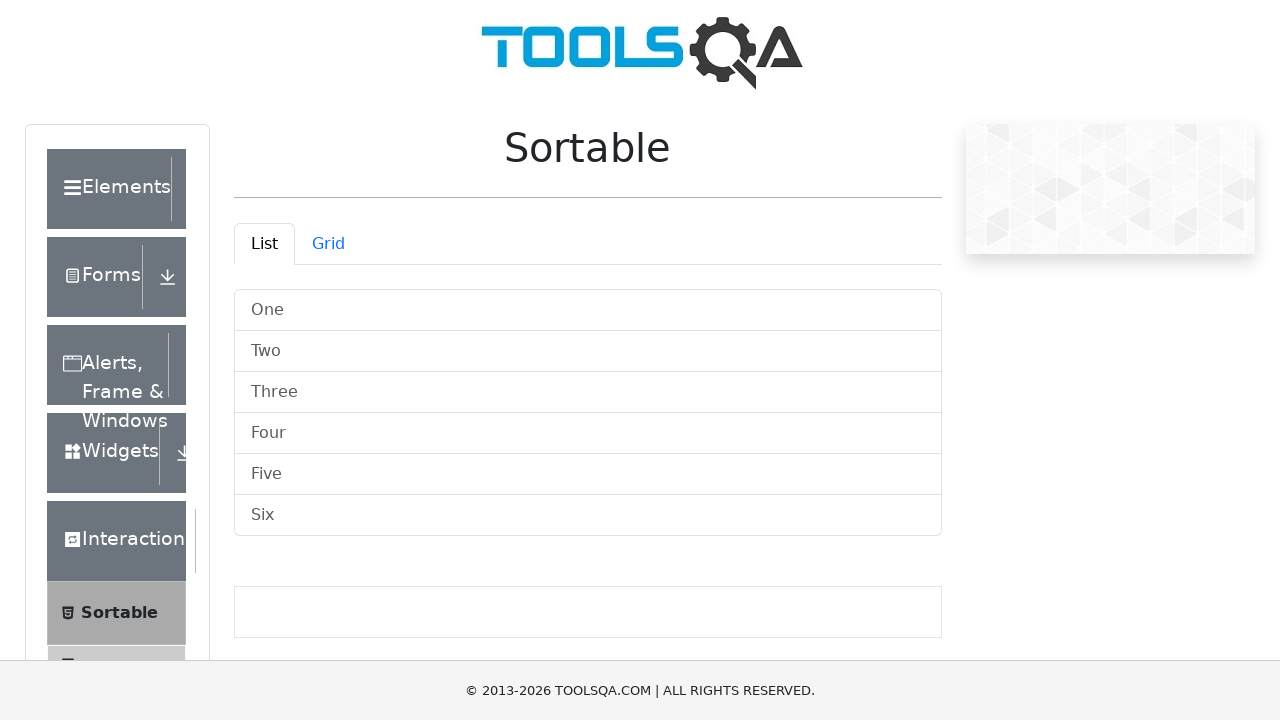

Clicked on Grid tab at (328, 244) on text=Grid
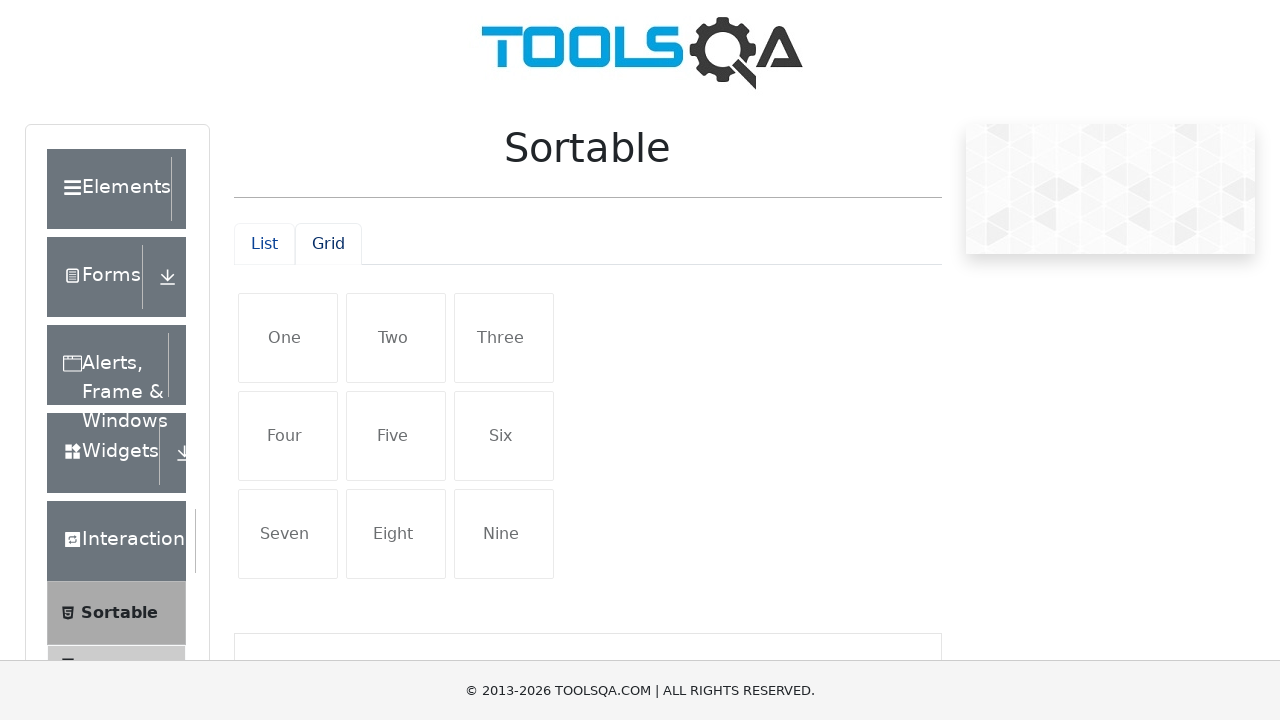

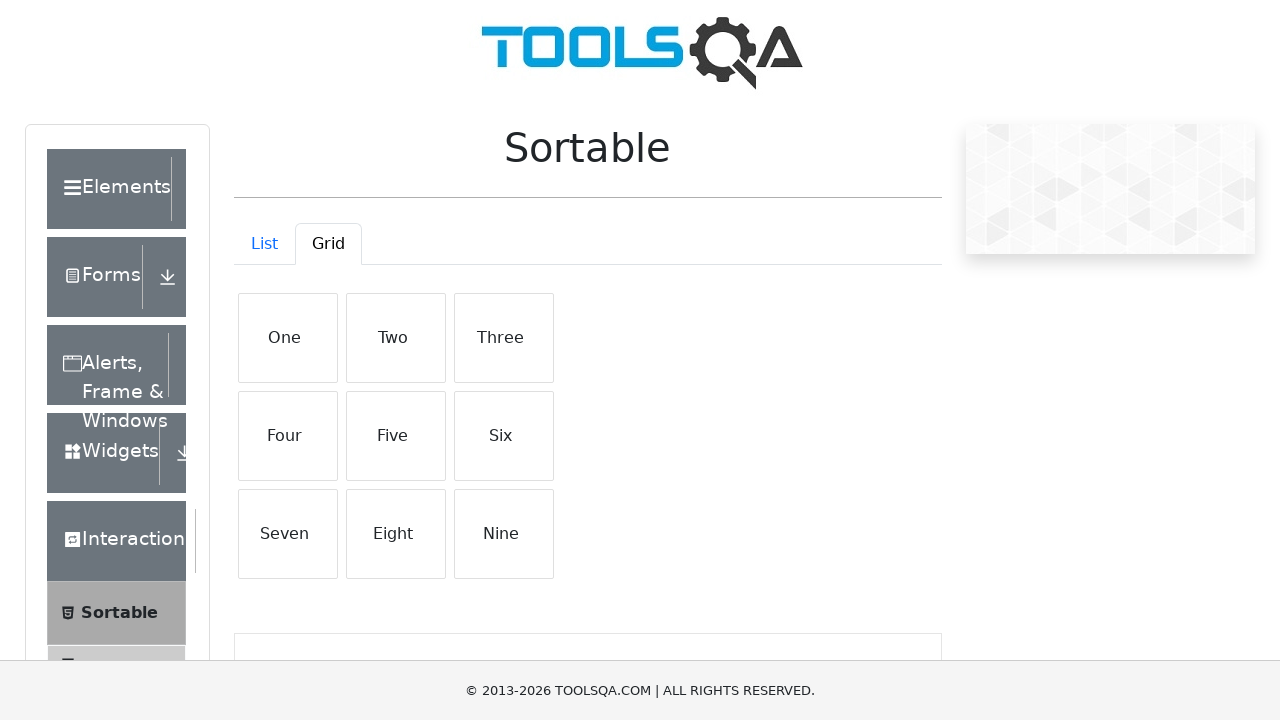